Searches for a product on Hepsiburada by entering "Araba" in the search box and pressing Enter

Starting URL: https://www.hepsiburada.com

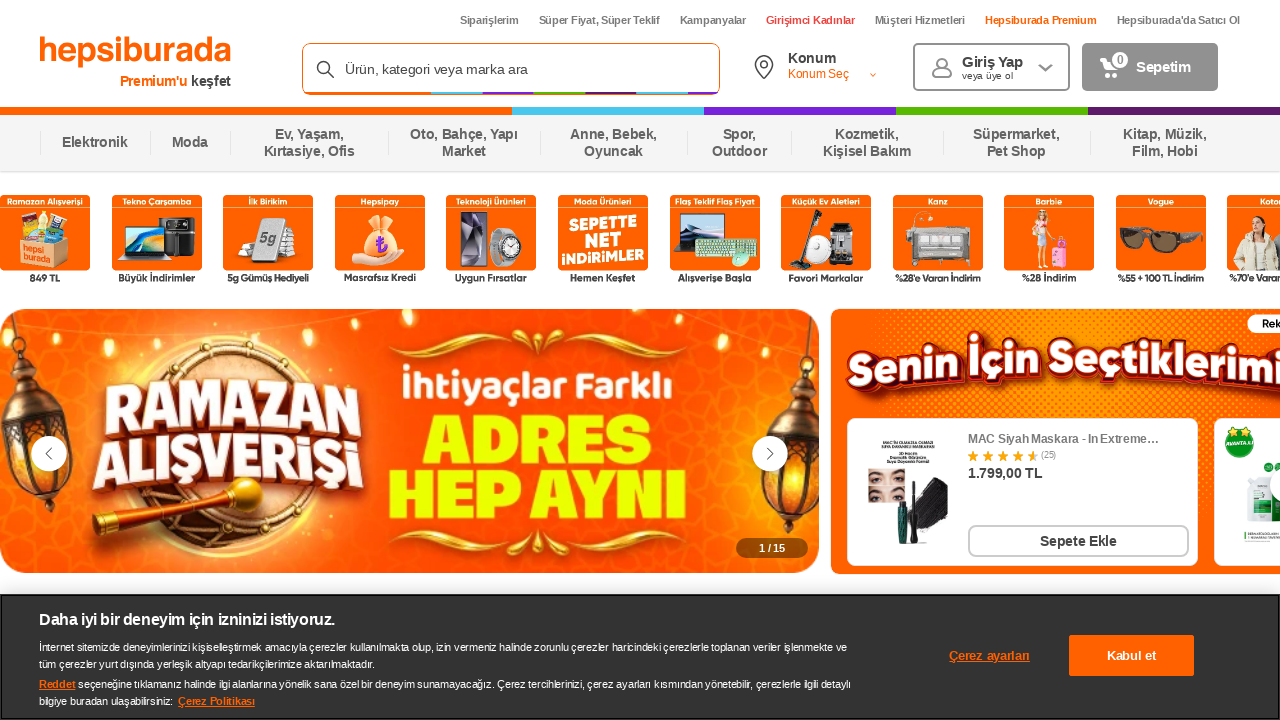

Filled search box with 'Araba' on input[type='search']
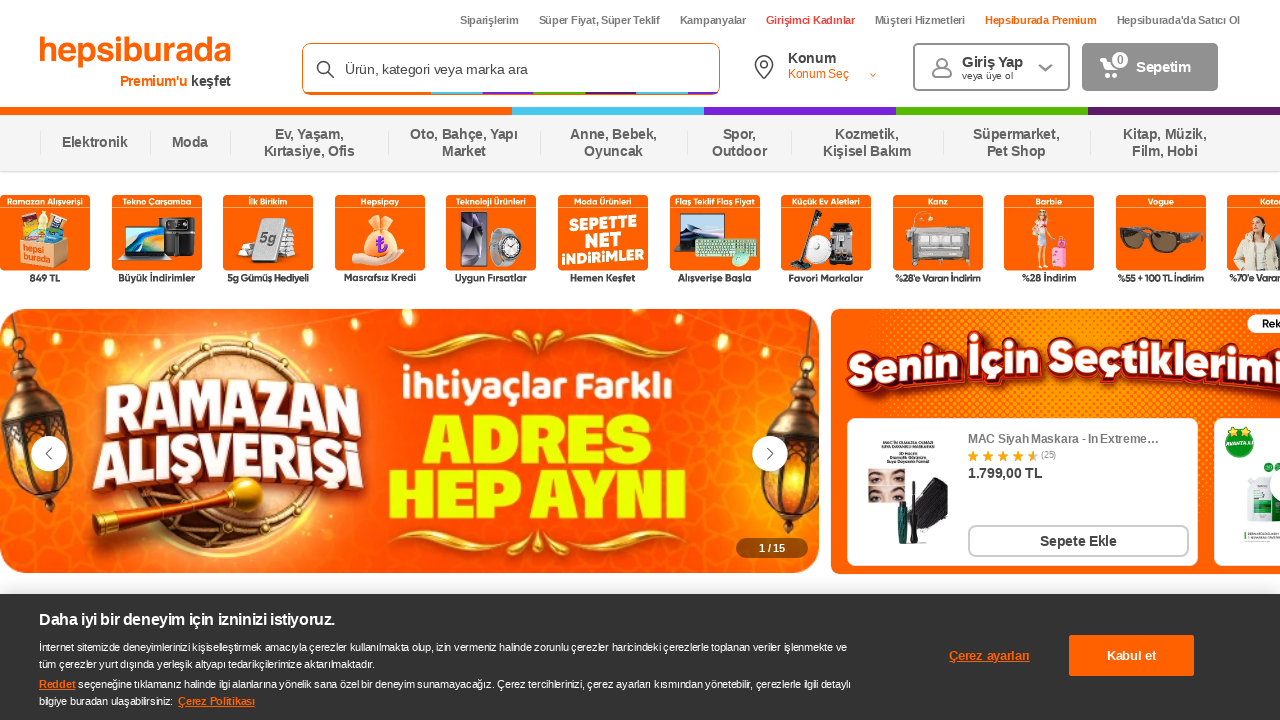

Pressed Enter to search for products on input[type='search']
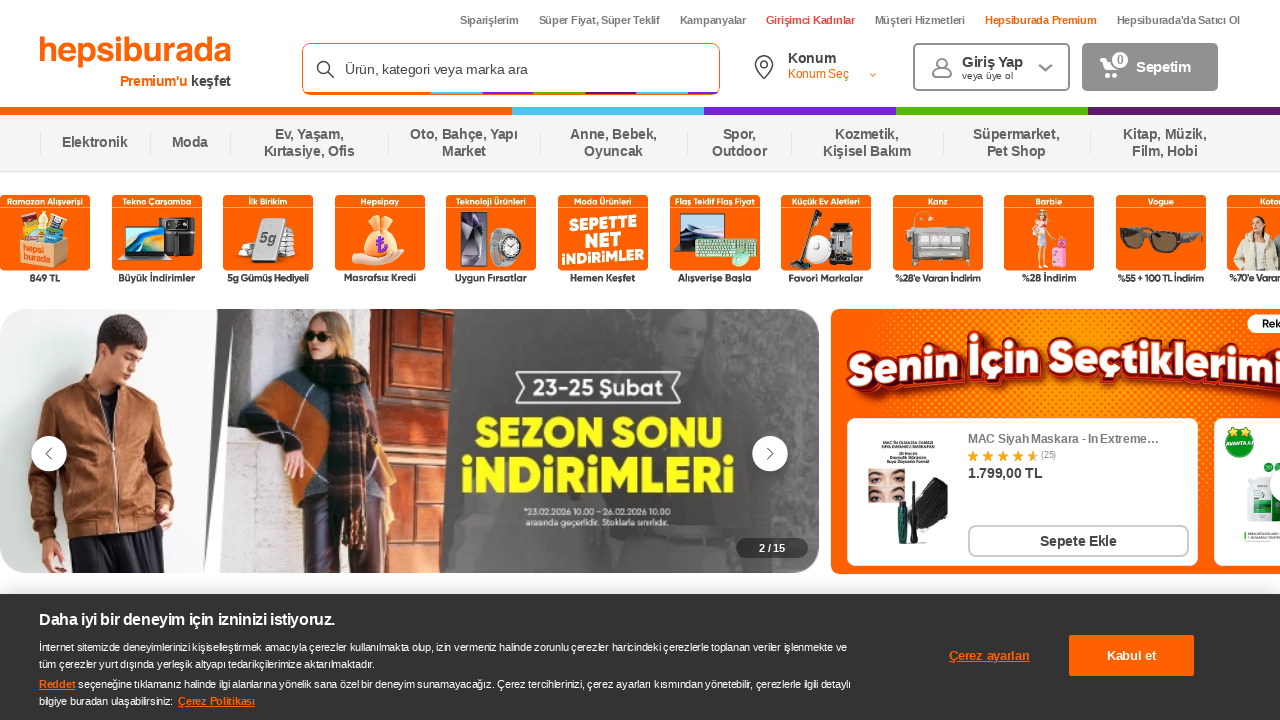

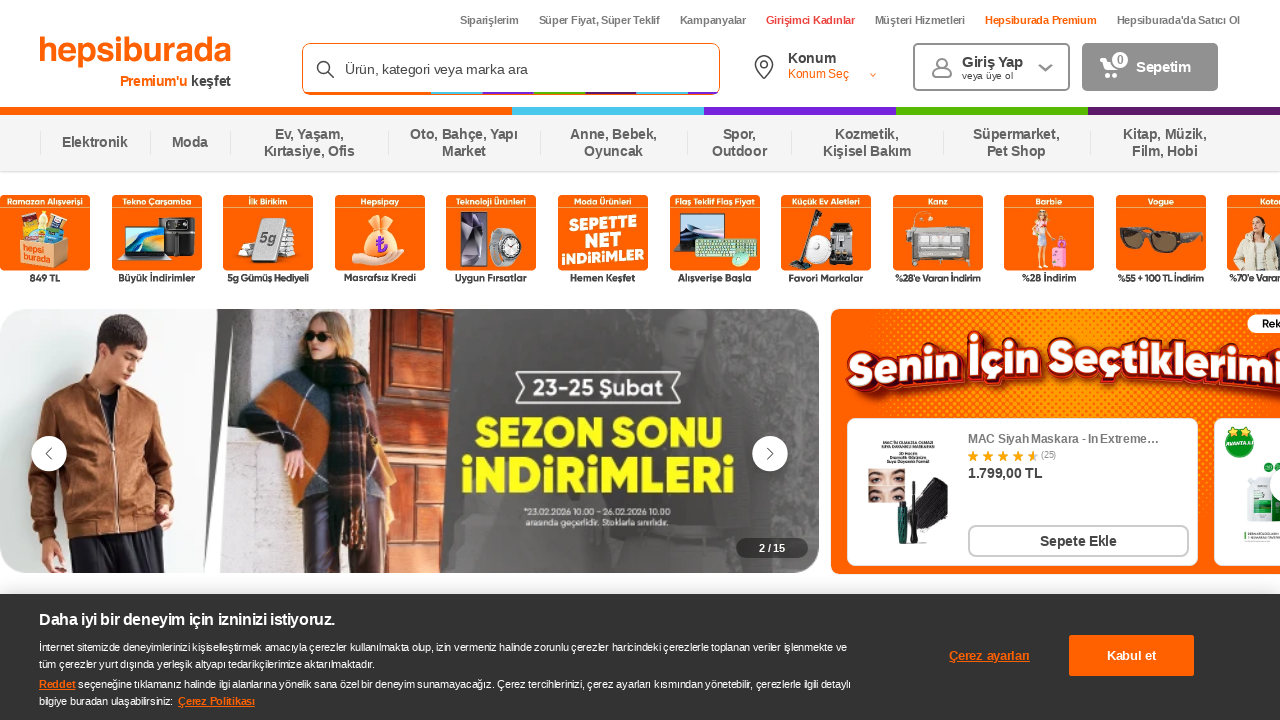